Tests navigation on 99-bottles-of-beer.net by clicking on the "Browse Languages" menu, then clicking on the letter "Z" in the submenu, and verifying the page displays "Category Z".

Starting URL: https://www.99-bottles-of-beer.net/

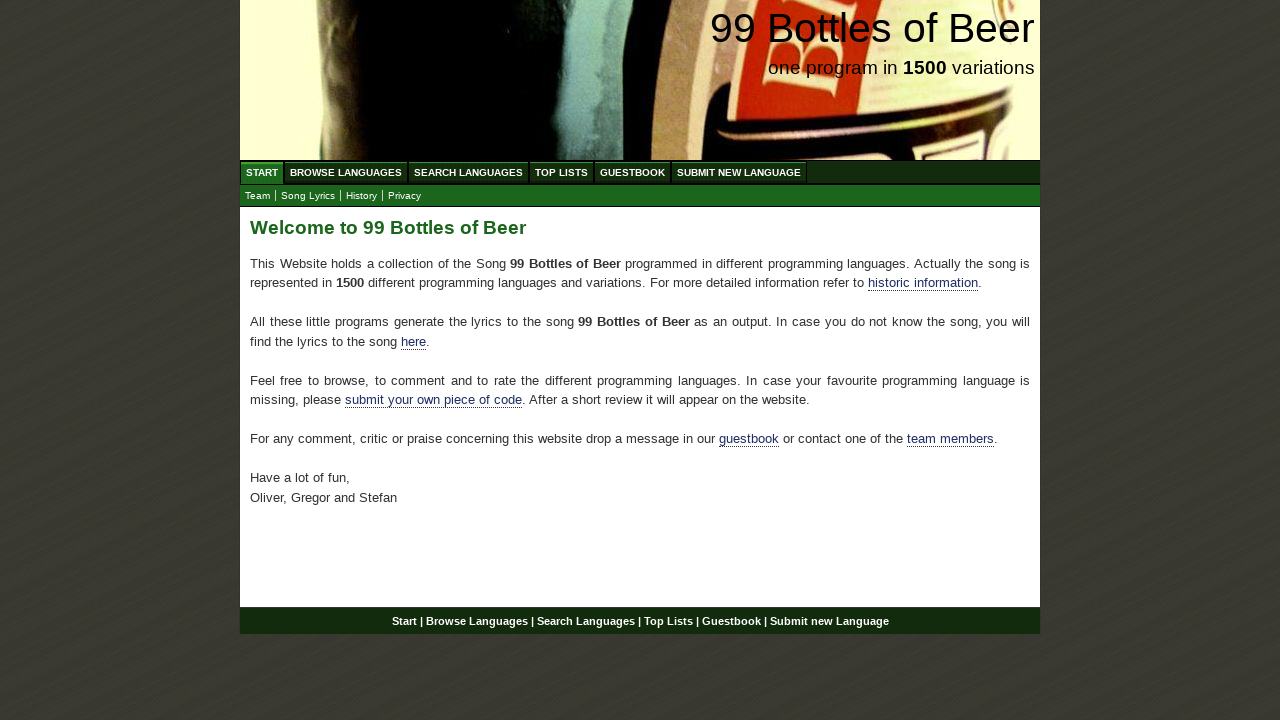

Clicked on 'Browse Languages' menu item at (346, 172) on xpath=//div[@id='navigation']/ul[@id='menu']/li/a[@href='/abc.html']
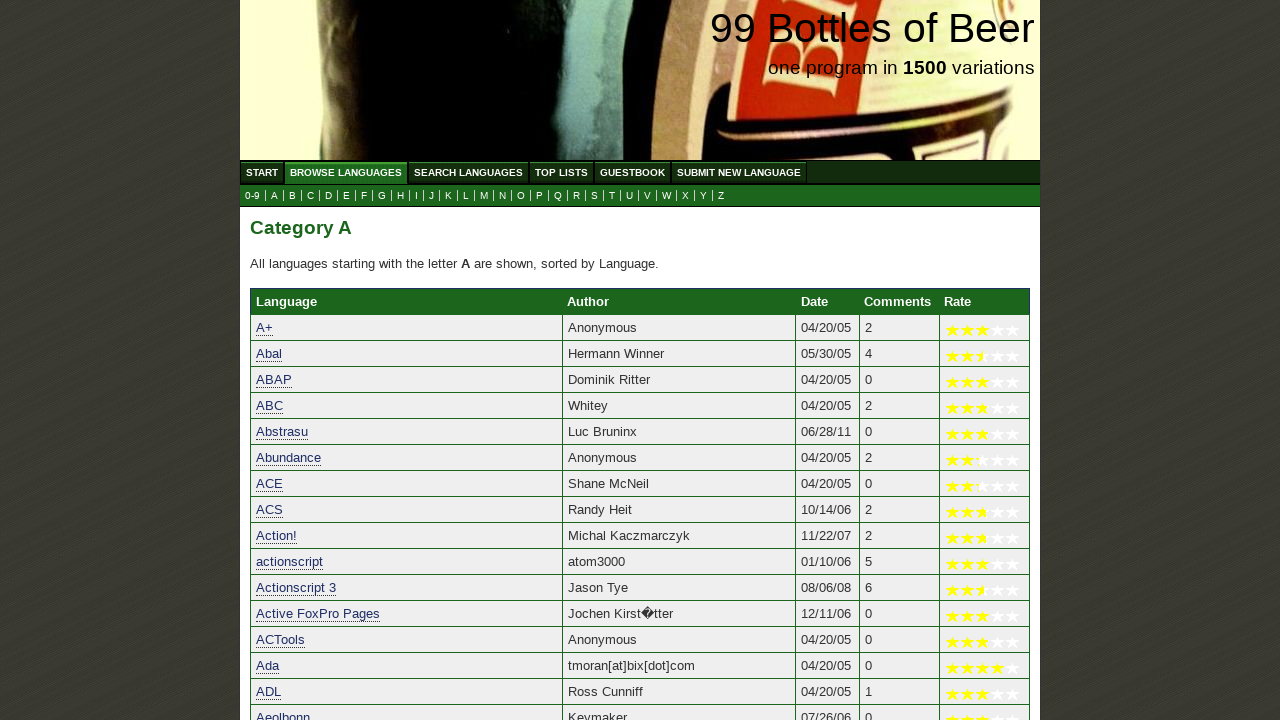

Submenu items are now present
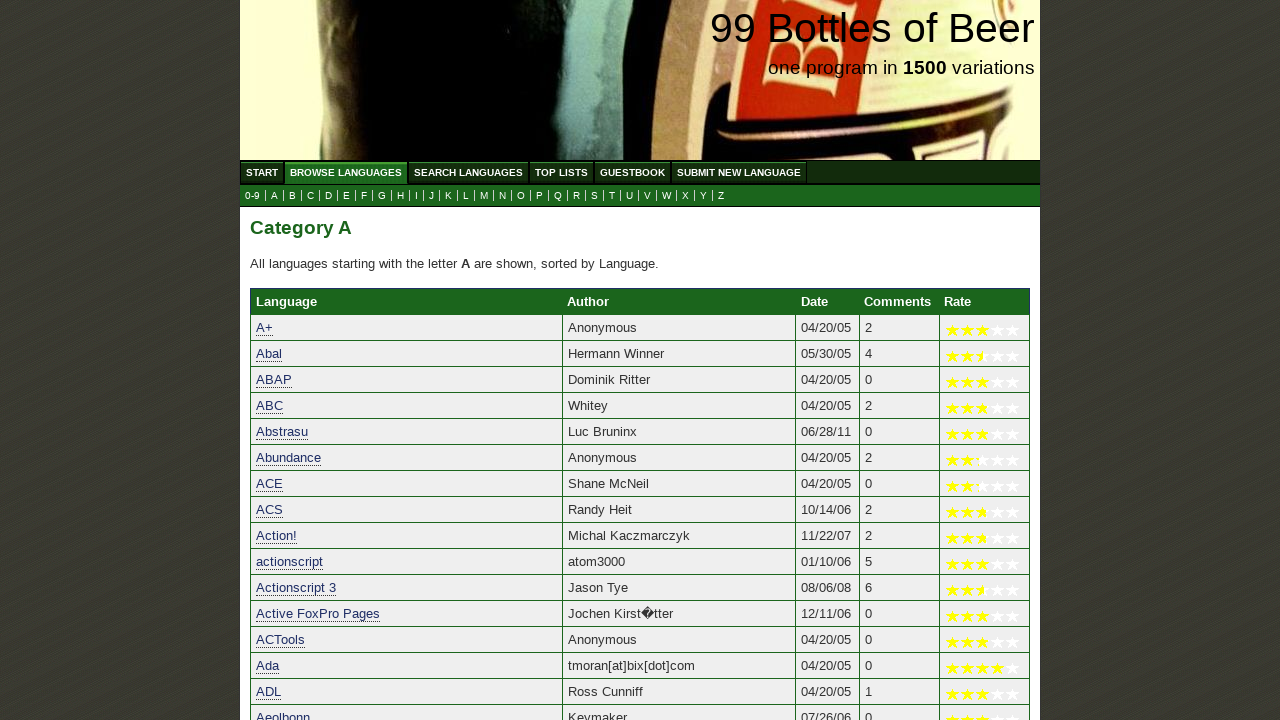

Clicked on letter 'Z' in the submenu at (721, 196) on xpath=//div[@id='navigation']/ul[@id='submenu']/li/a[@href='z.html']
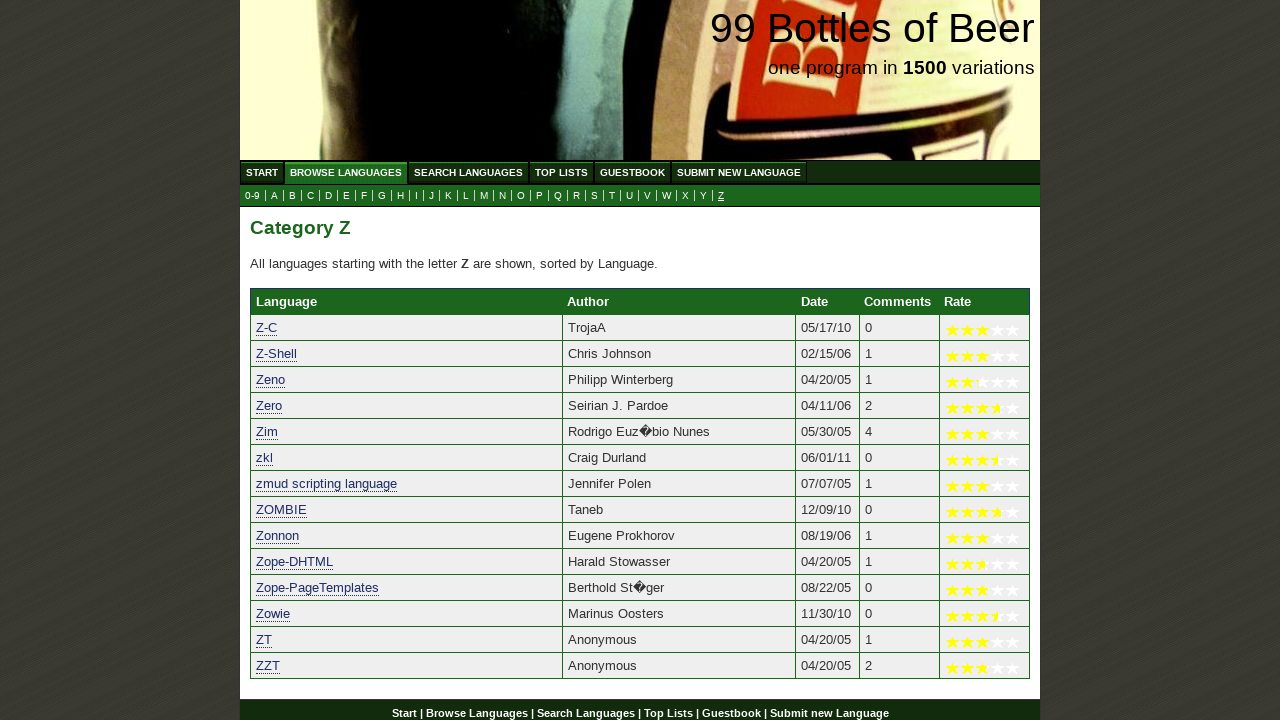

Retrieved category text from page heading
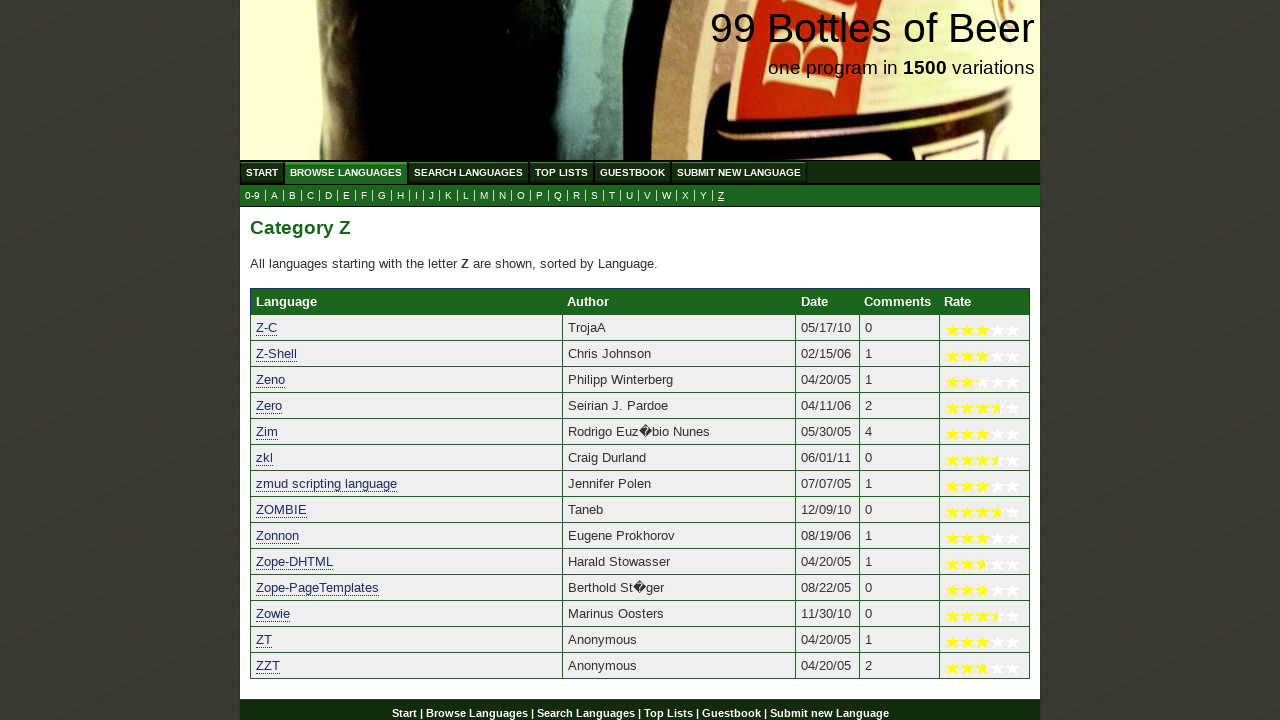

Verified that page displays 'Category Z'
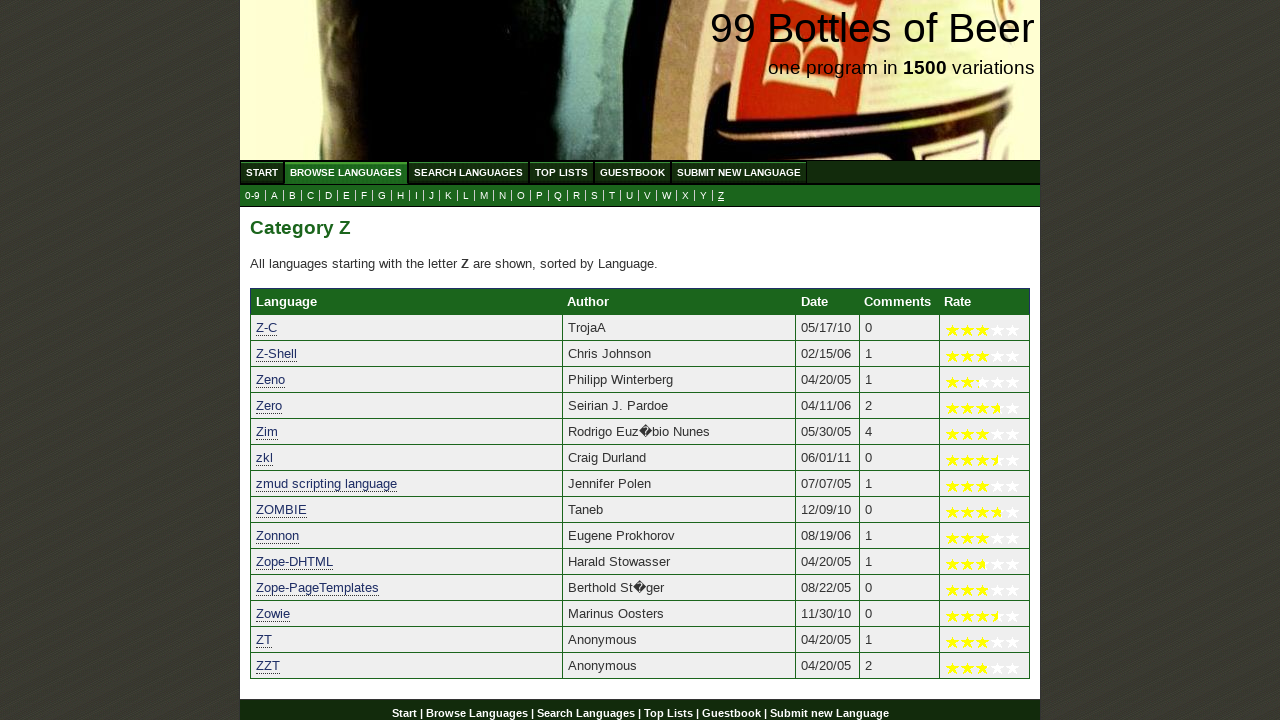

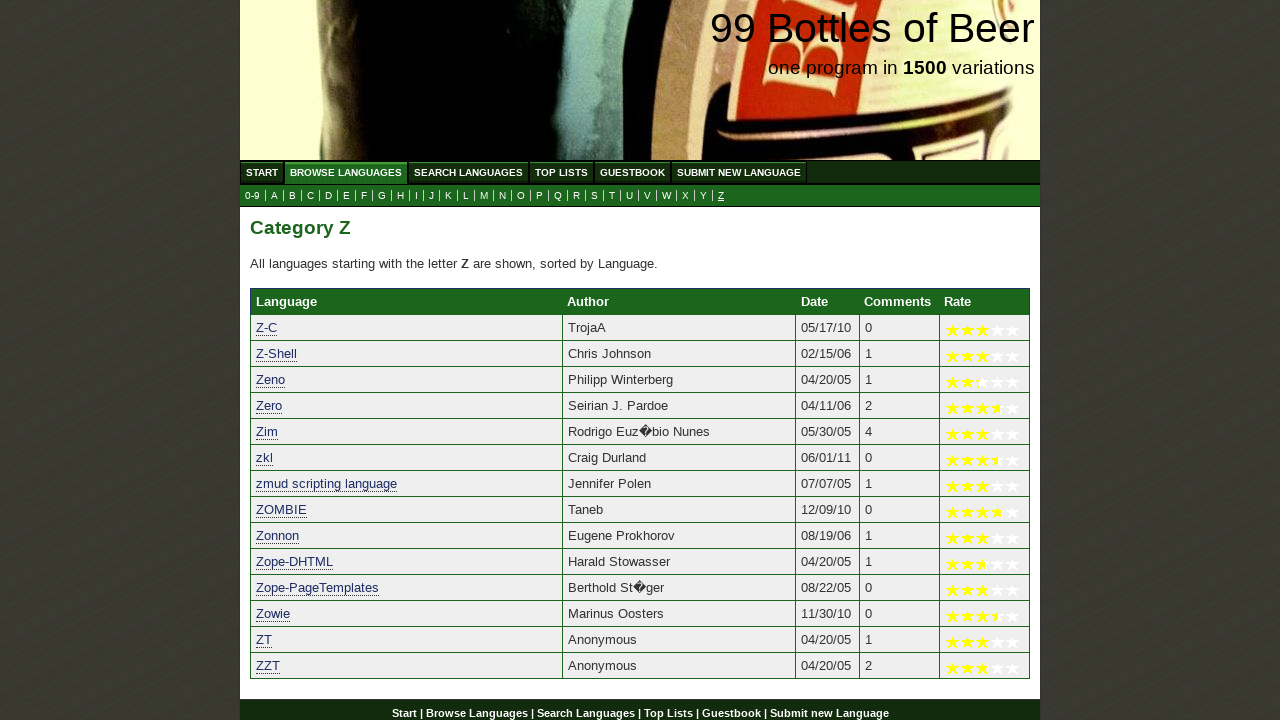